Tests navigation by clicking a link with partial text, then fills out a multi-field form with personal information (first name, last name, city, country) and submits it.

Starting URL: http://suninjuly.github.io/find_link_text

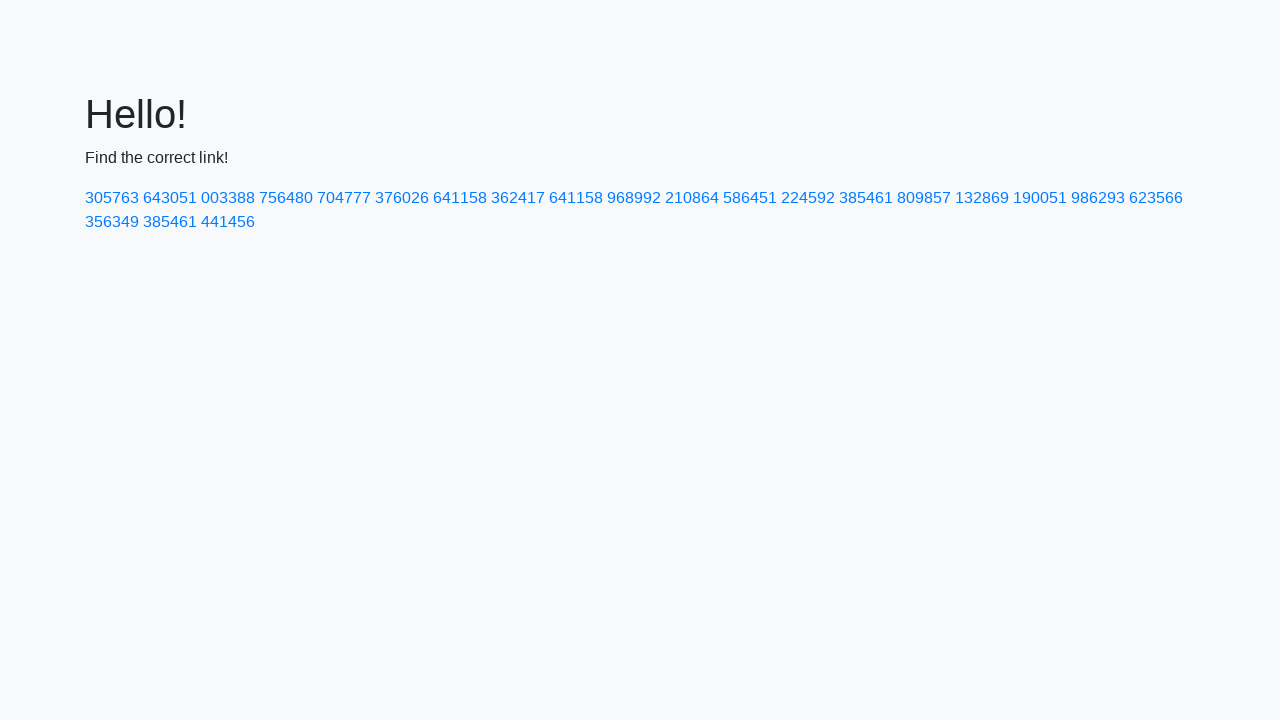

Clicked link with partial text '224592' to navigate to form page at (808, 198) on a:has-text('224592')
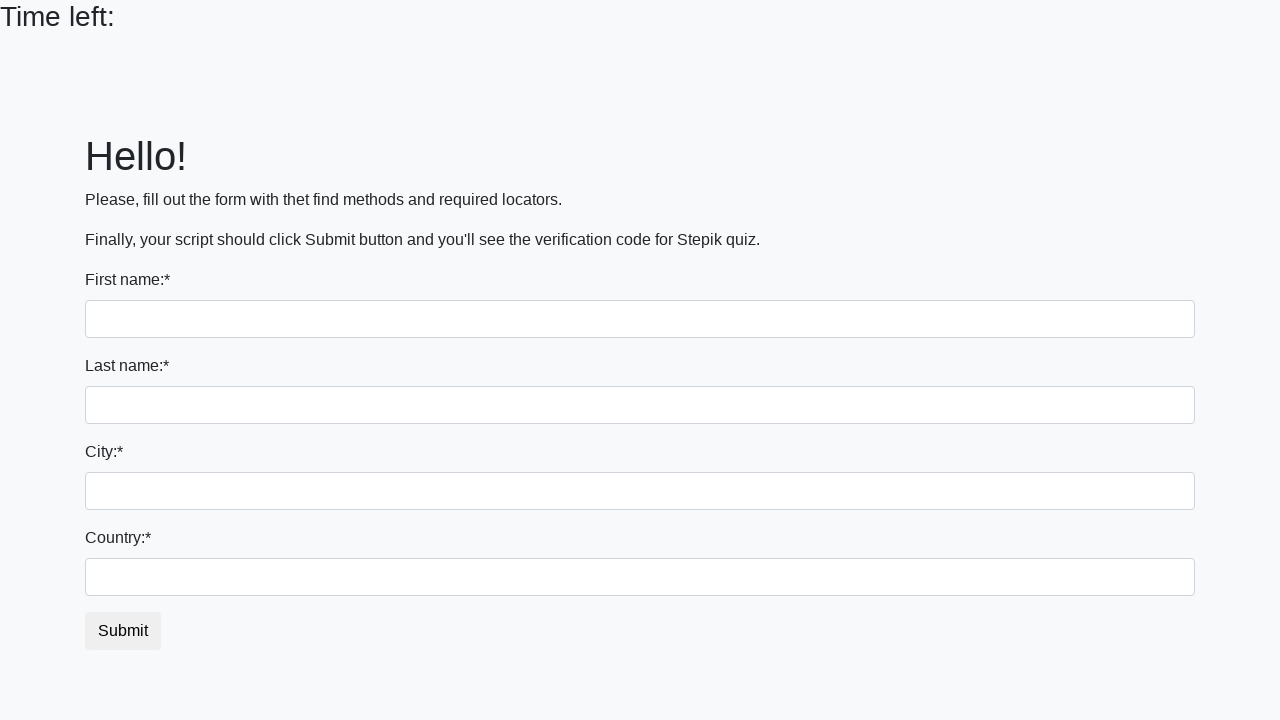

Filled first name field with 'Ivan' on input >> nth=0
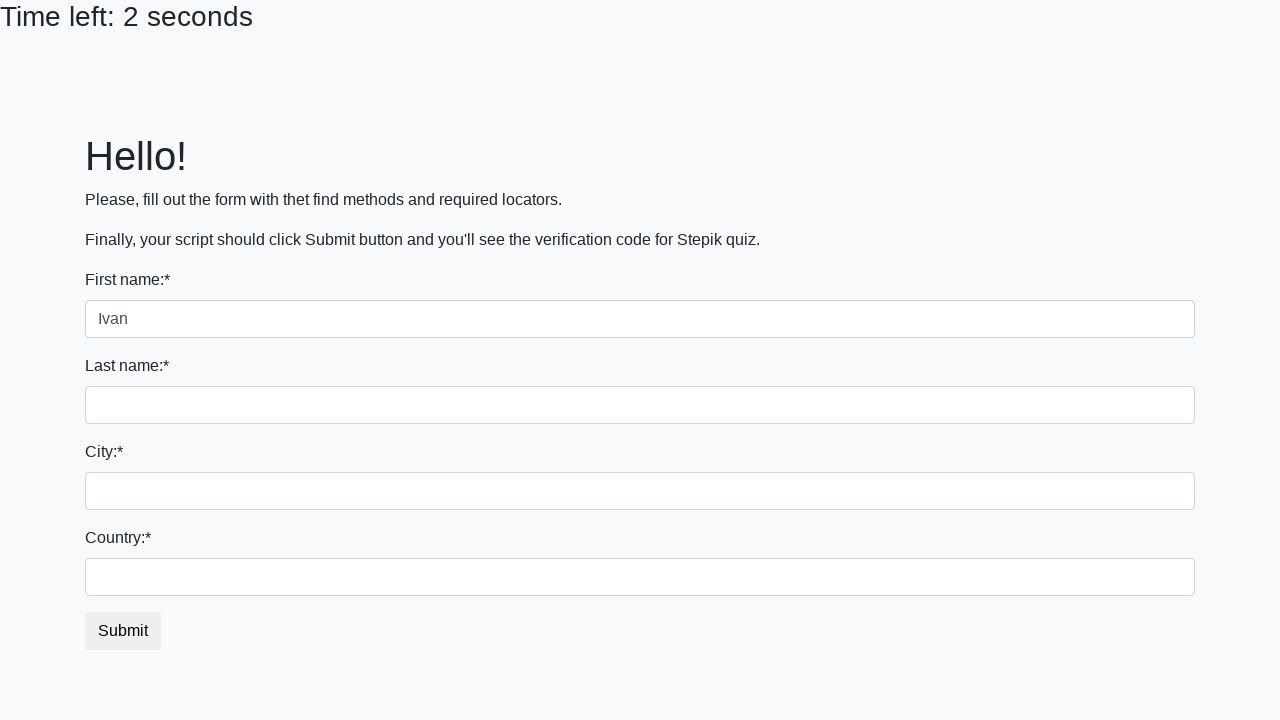

Filled last name field with 'Petrov' on input[name='last_name']
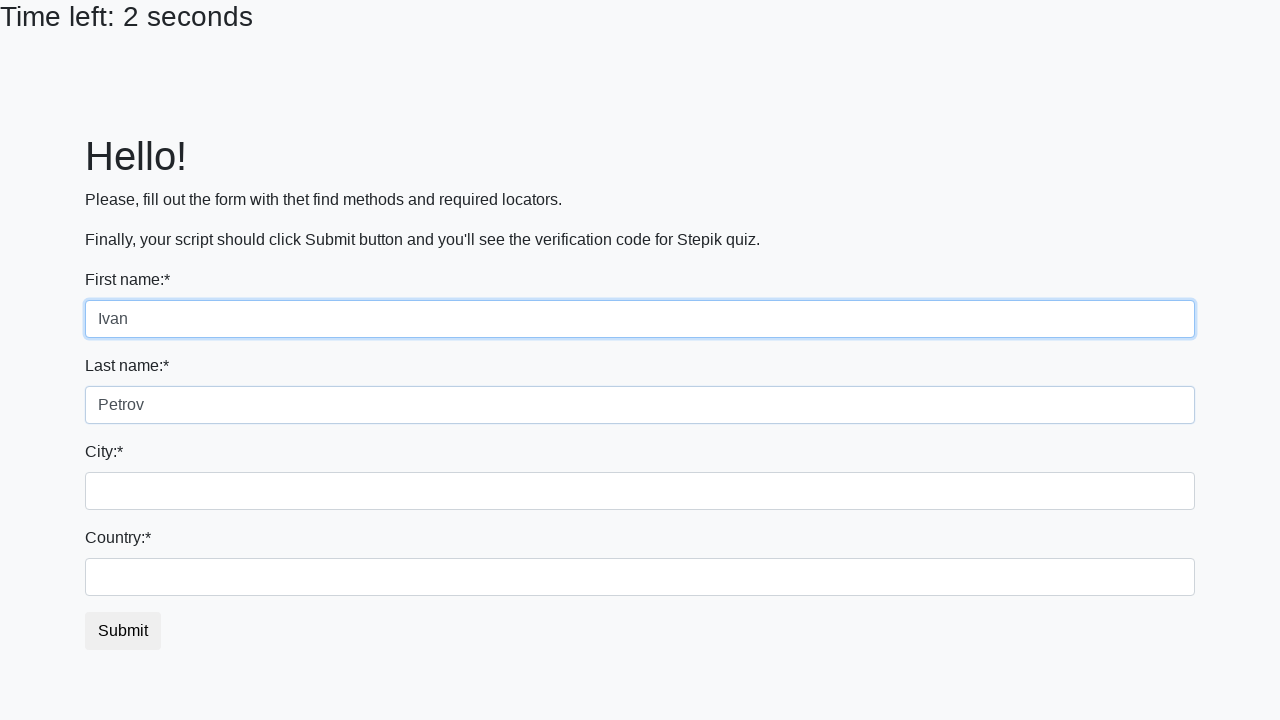

Filled city field with 'Smolensk' on .city
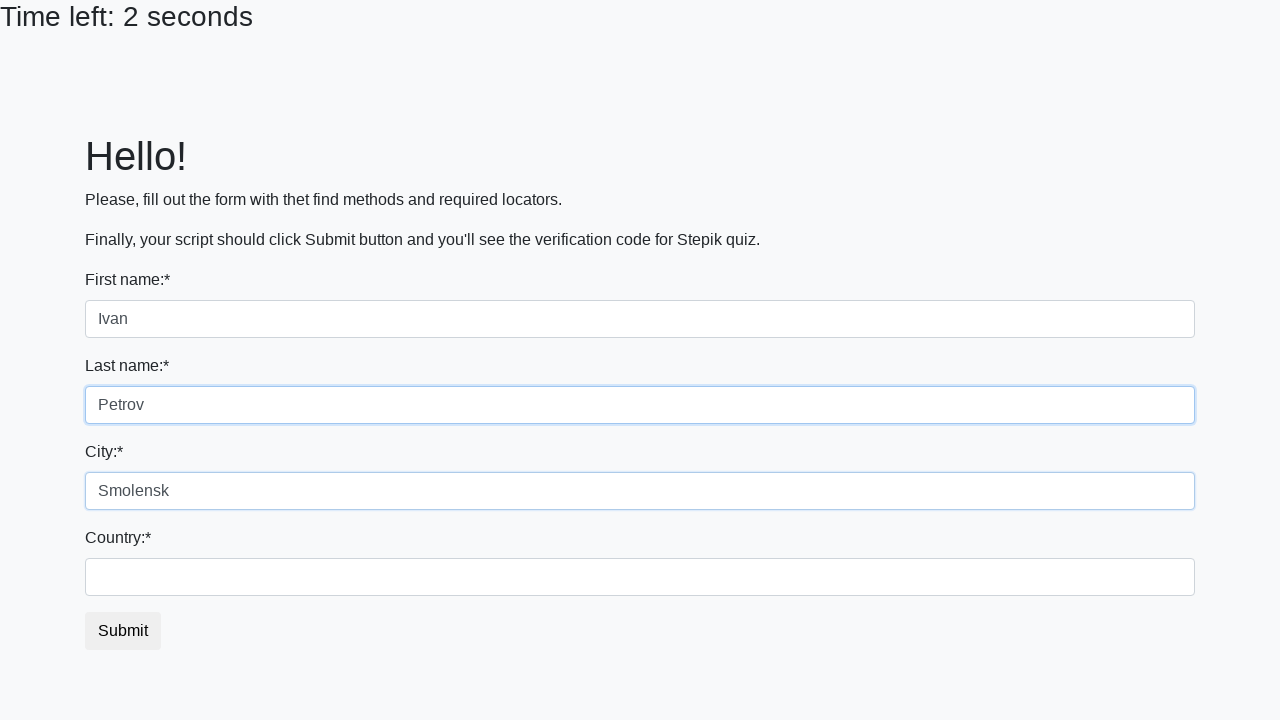

Filled country field with 'Russia' on #country
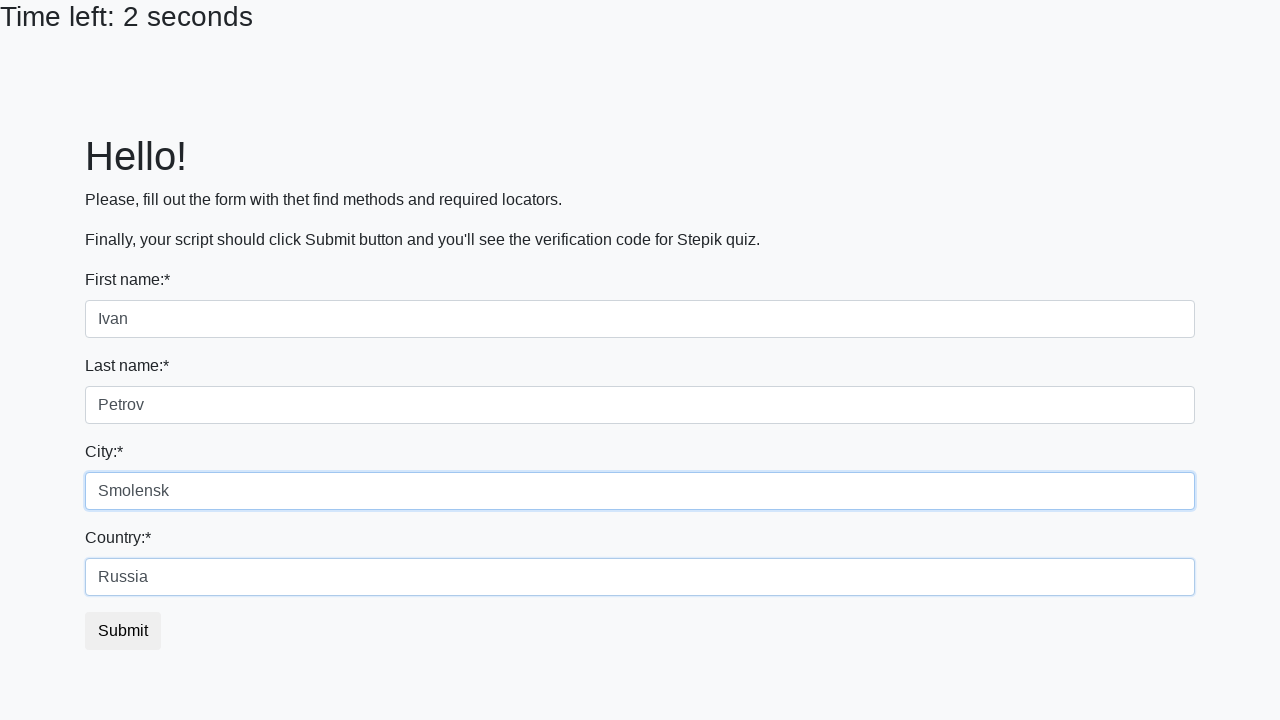

Clicked submit button to complete form submission at (123, 631) on button.btn
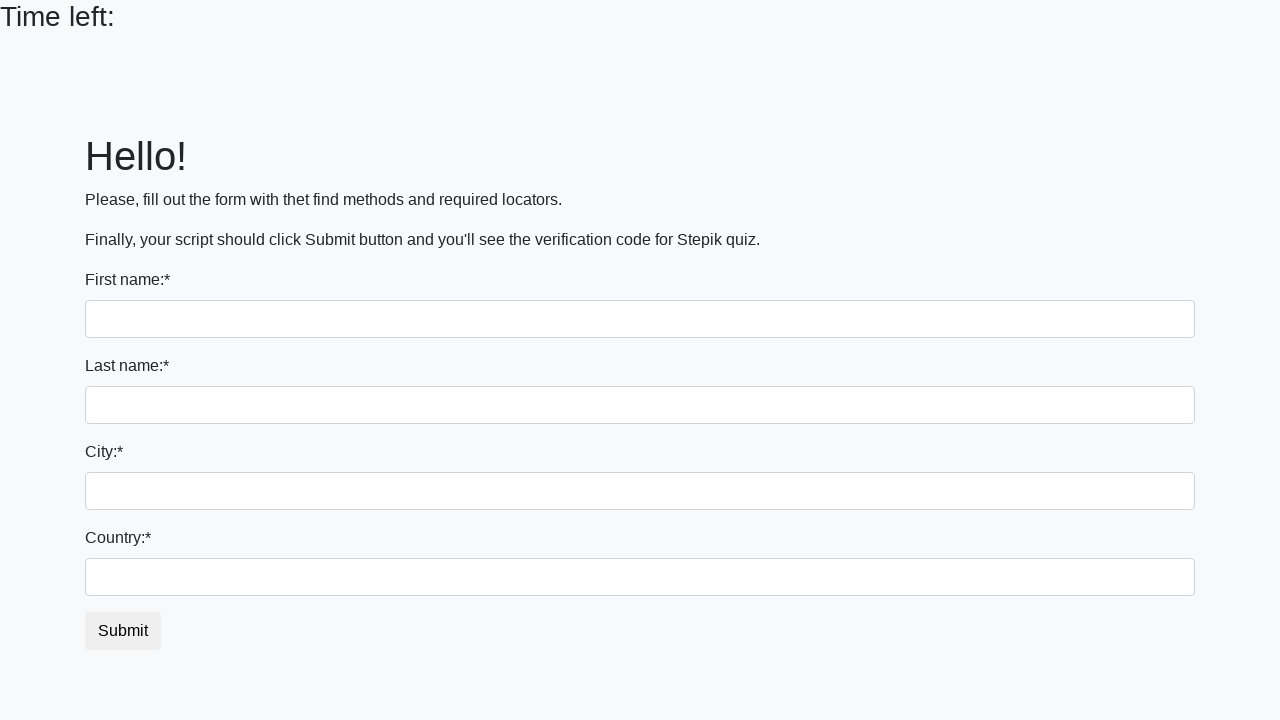

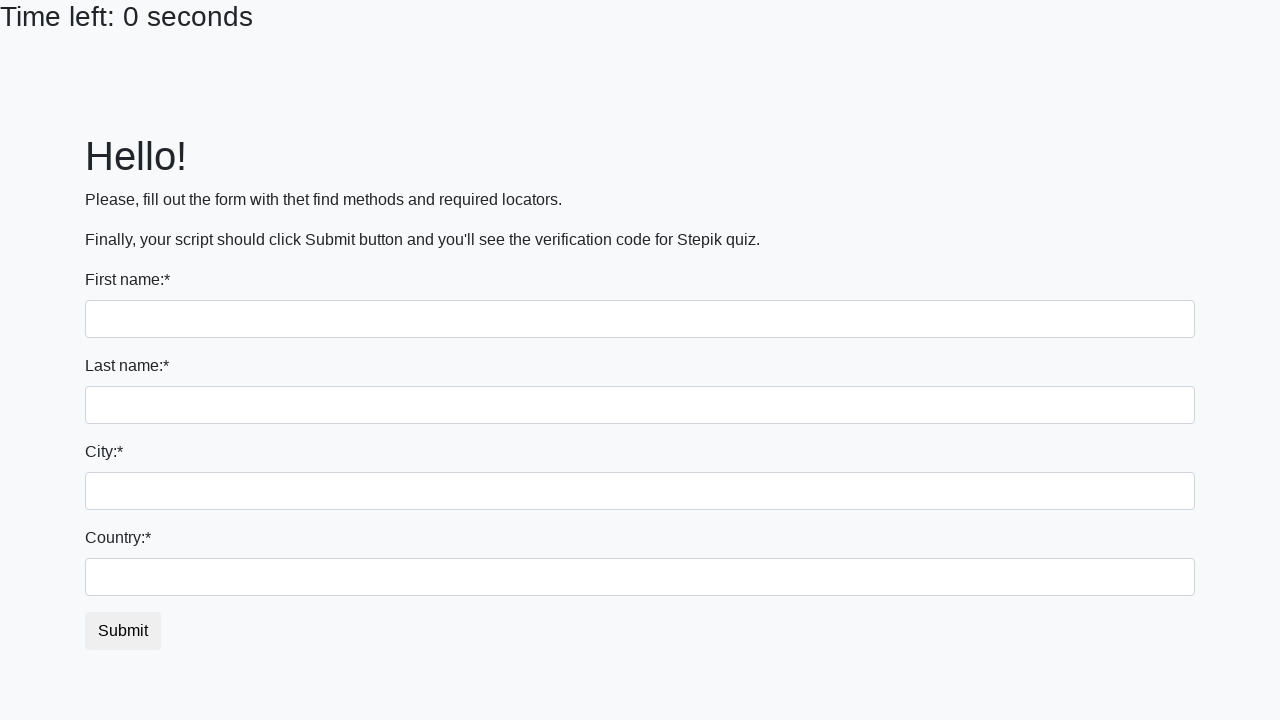